Tests the add/remove elements functionality by clicking the "Add Element" button 5 times and verifying that 5 delete buttons are created on the page.

Starting URL: http://the-internet.herokuapp.com/add_remove_elements/

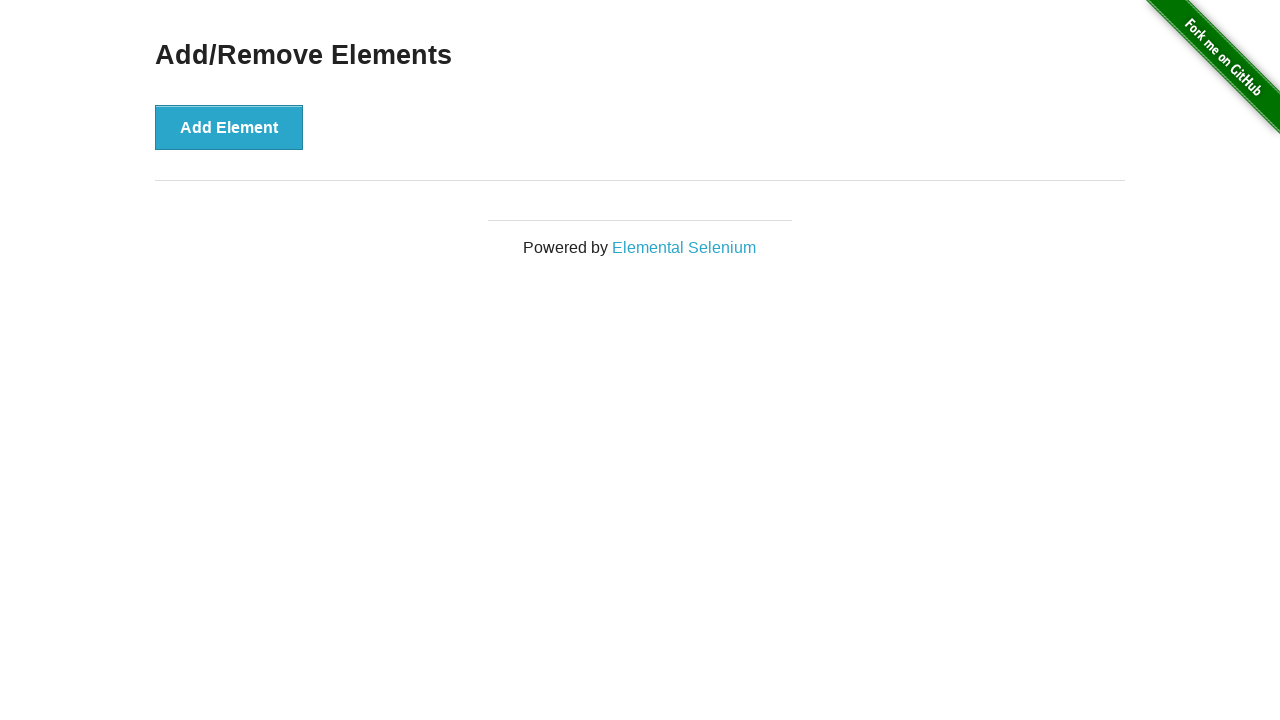

Clicked 'Add Element' button at (229, 127) on xpath=//button[text()='Add Element']
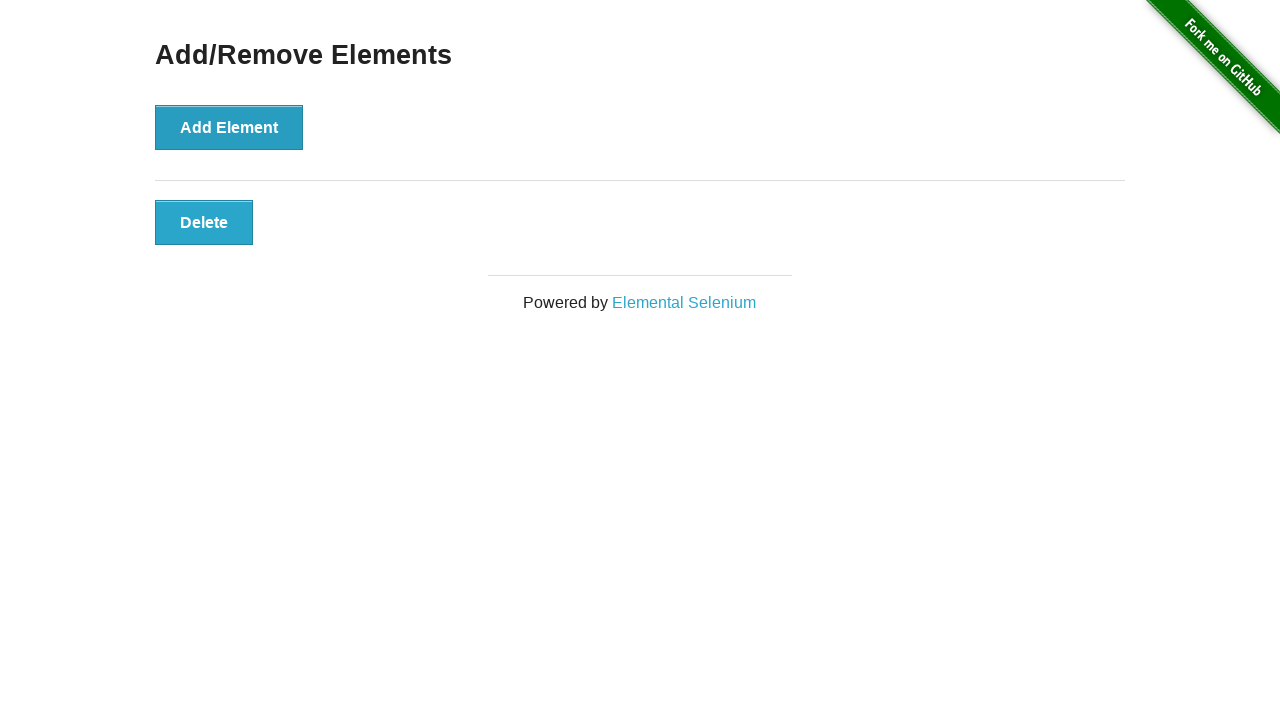

Clicked 'Add Element' button at (229, 127) on xpath=//button[text()='Add Element']
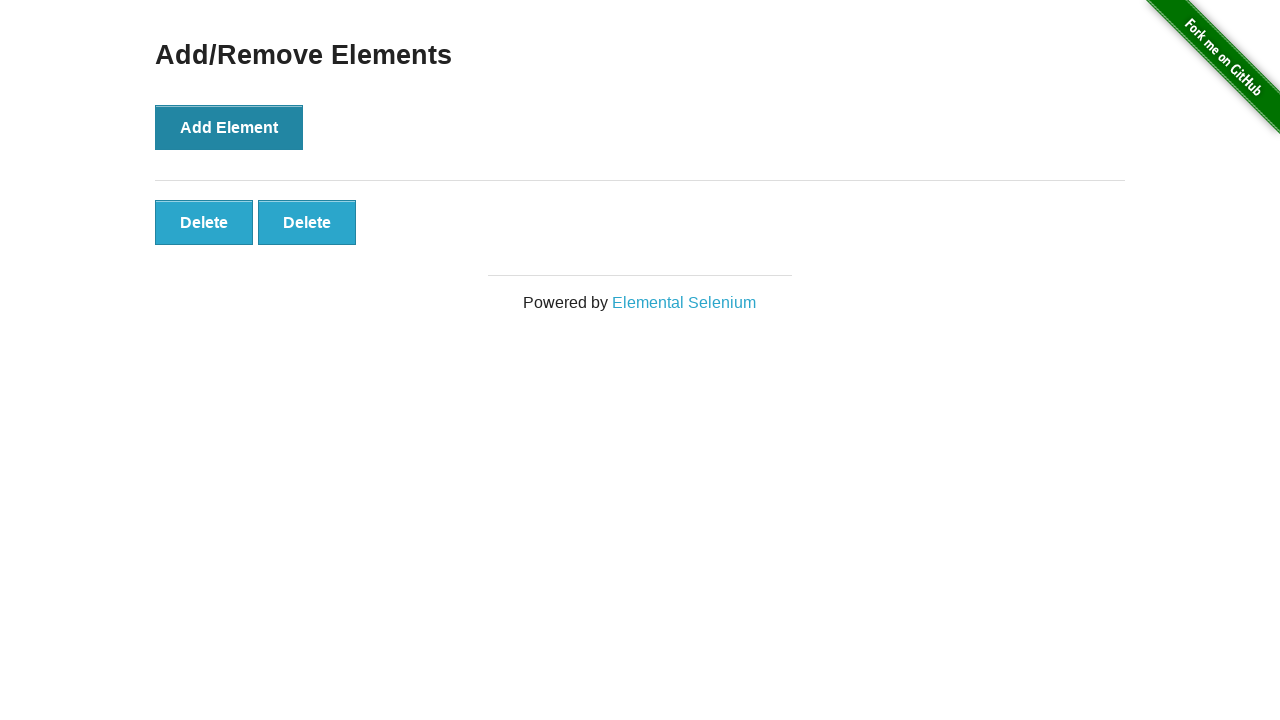

Clicked 'Add Element' button at (229, 127) on xpath=//button[text()='Add Element']
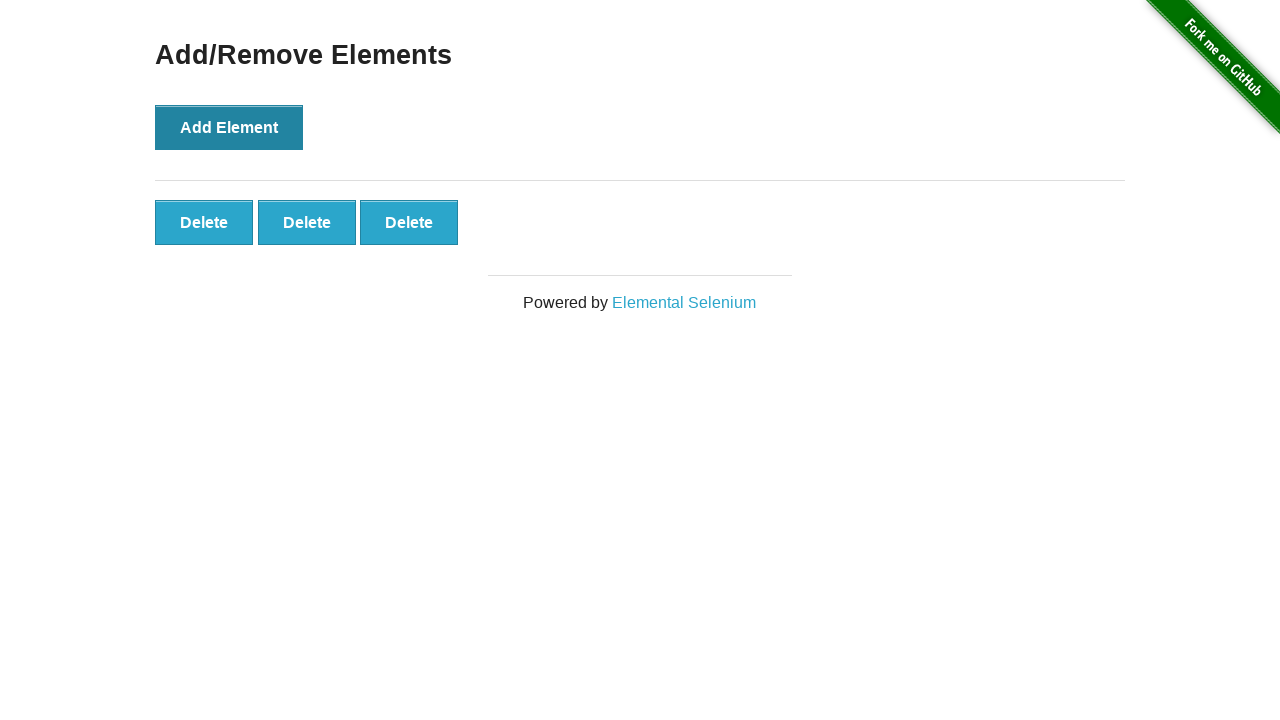

Clicked 'Add Element' button at (229, 127) on xpath=//button[text()='Add Element']
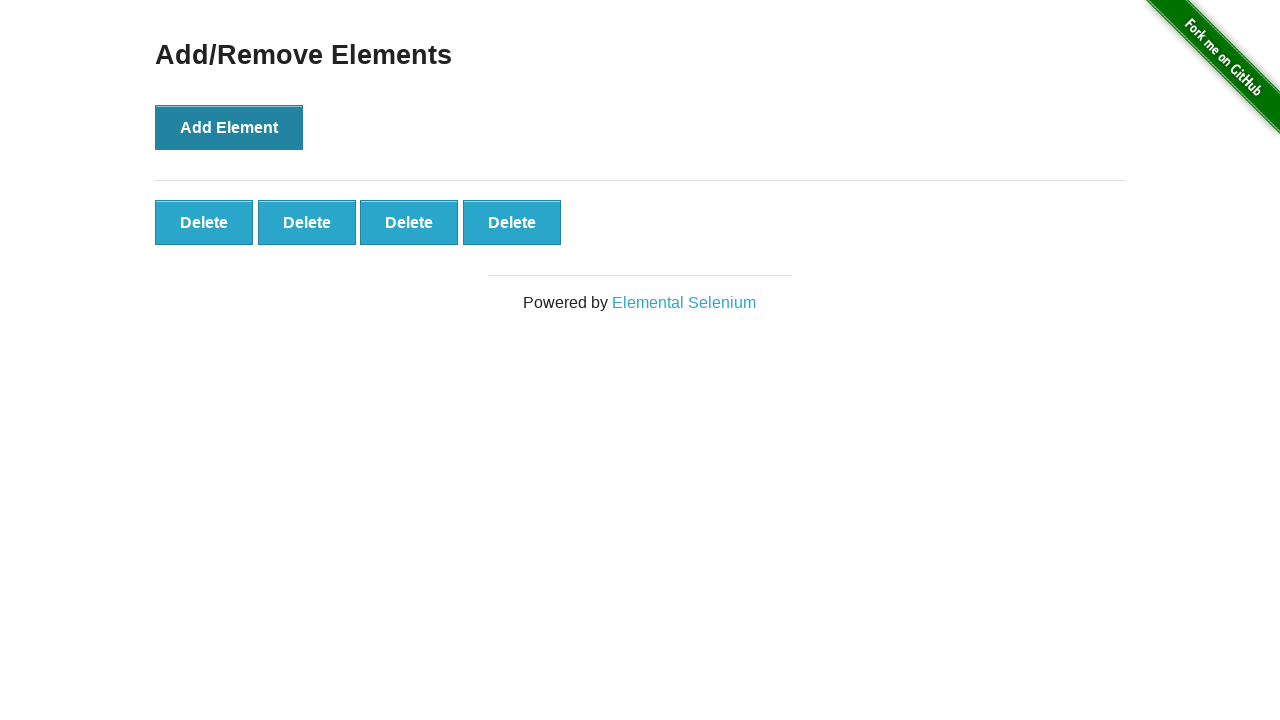

Clicked 'Add Element' button at (229, 127) on xpath=//button[text()='Add Element']
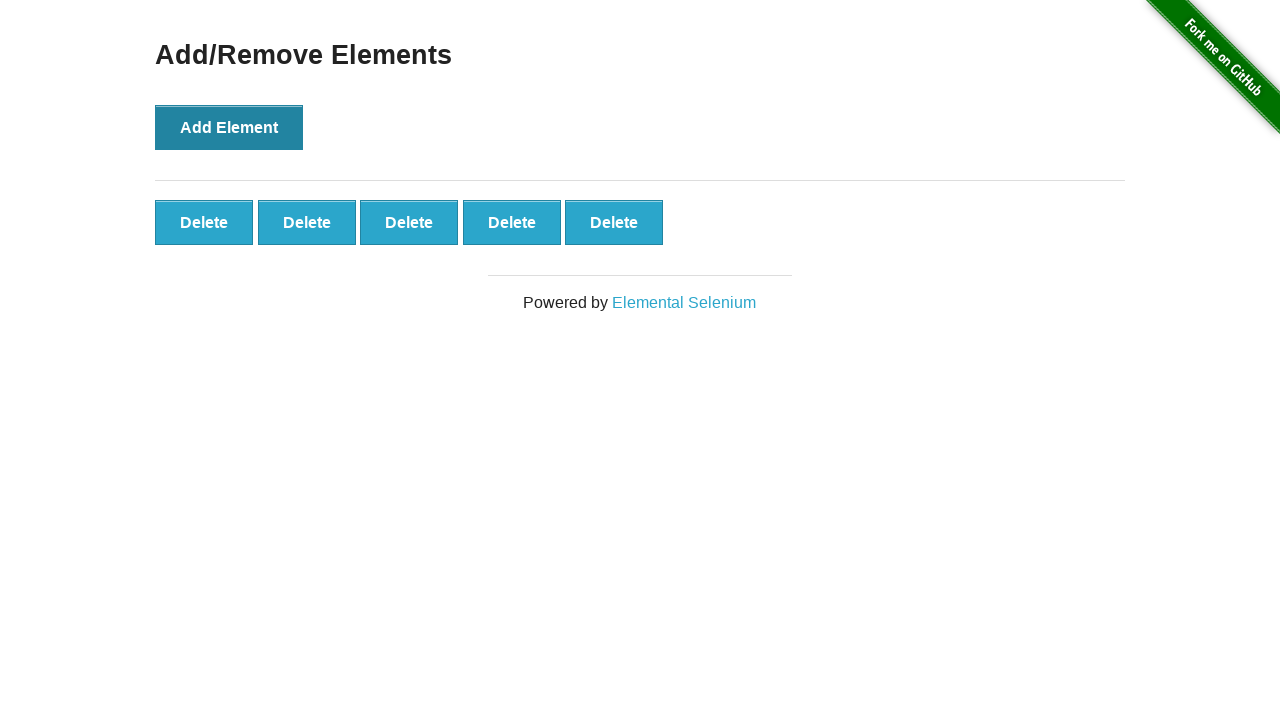

Delete buttons loaded on page
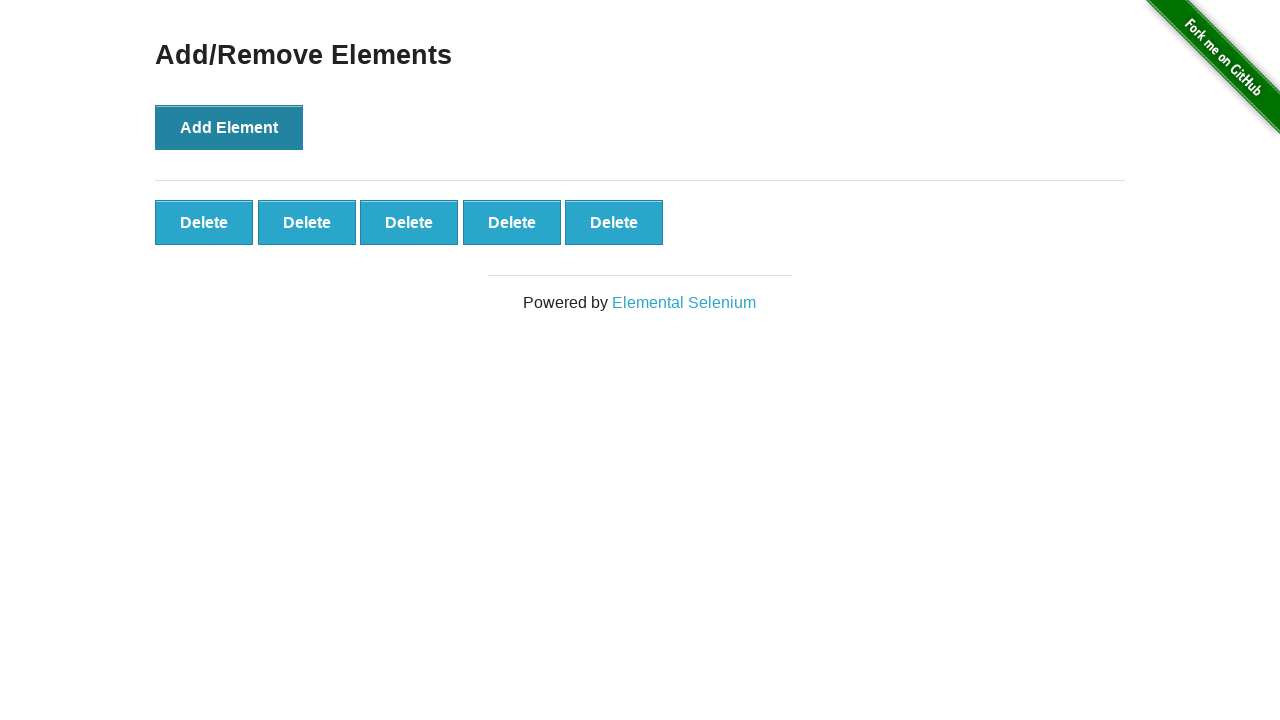

Verified that 5 delete buttons are present on the page
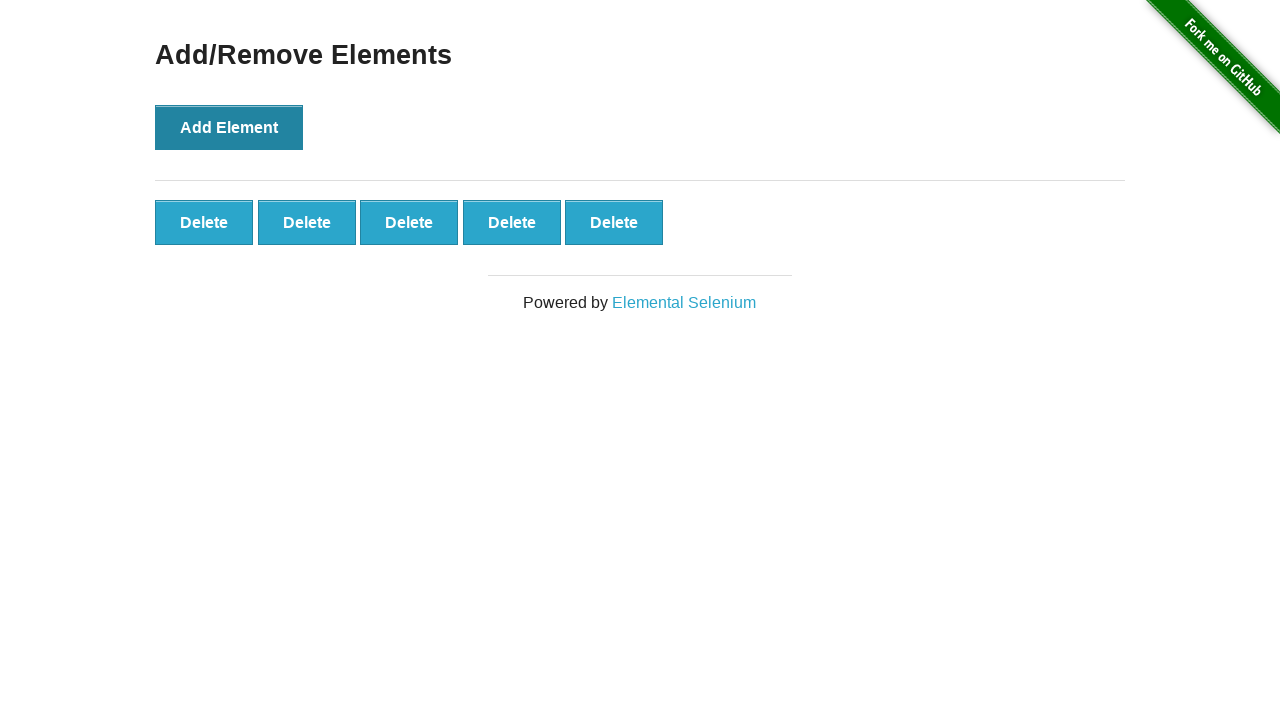

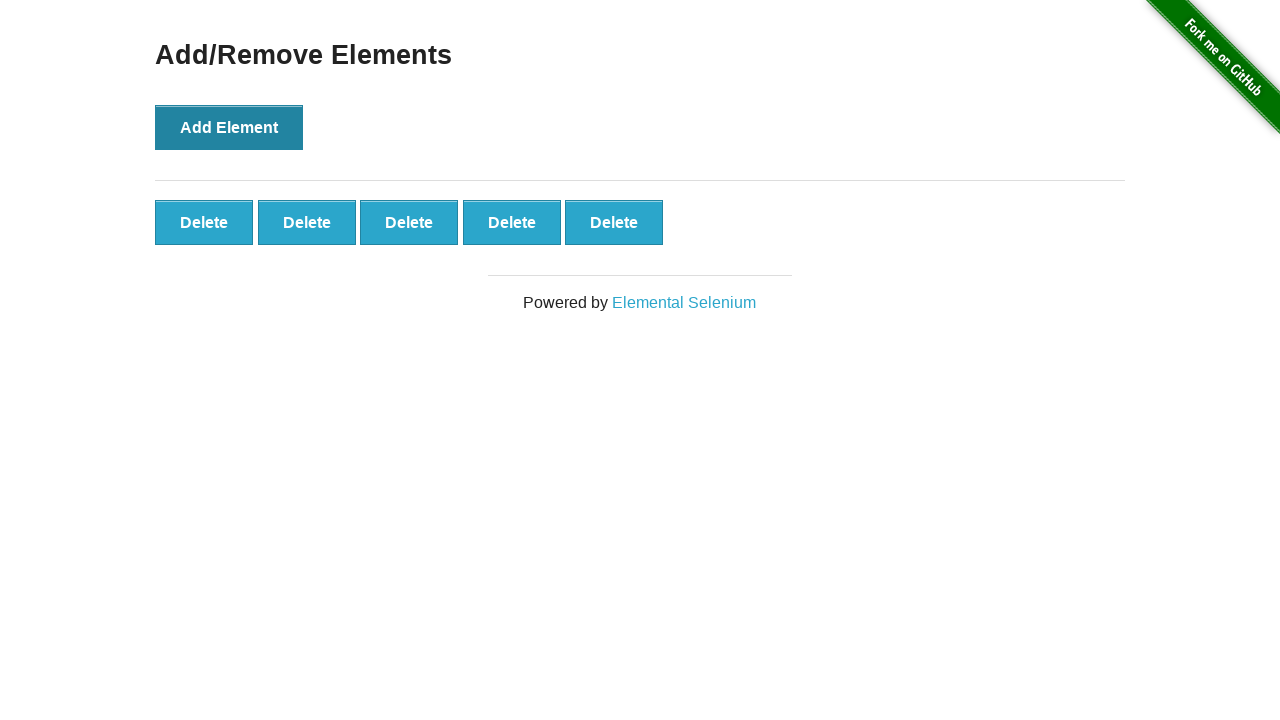